Tests multi-select dropdown functionality on W3Schools by switching to an iframe and selecting multiple car options from a select element

Starting URL: https://www.w3schools.com/tags/tryit.asp?filename=tryhtml_select_multiple

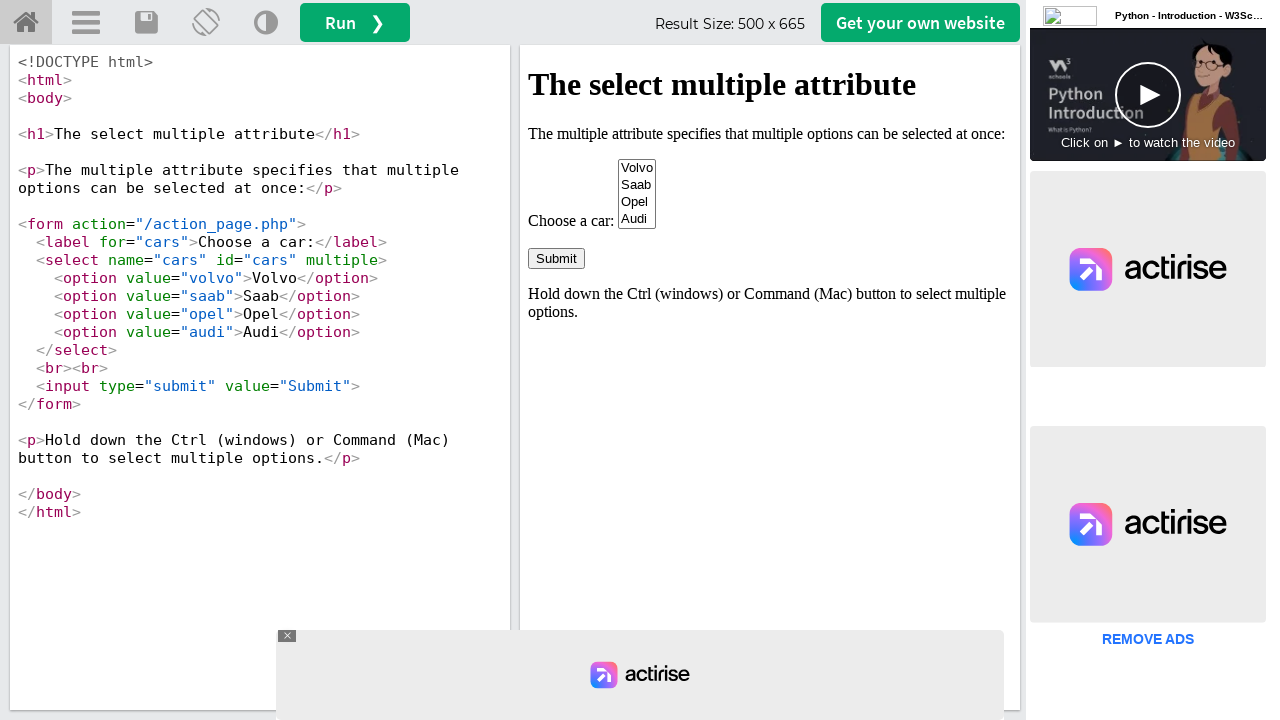

Located iframe with id 'iframeResult'
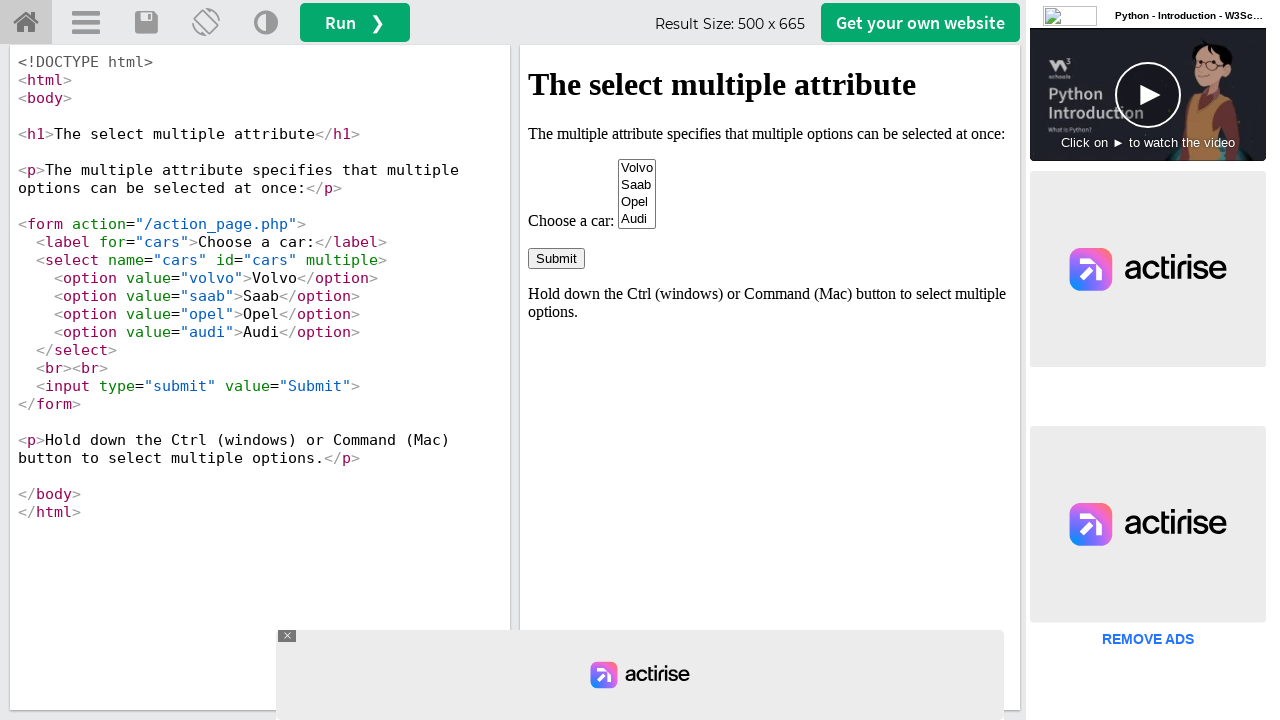

Selected 'volvo' from the multi-select dropdown on #iframeResult >> internal:control=enter-frame >> #cars
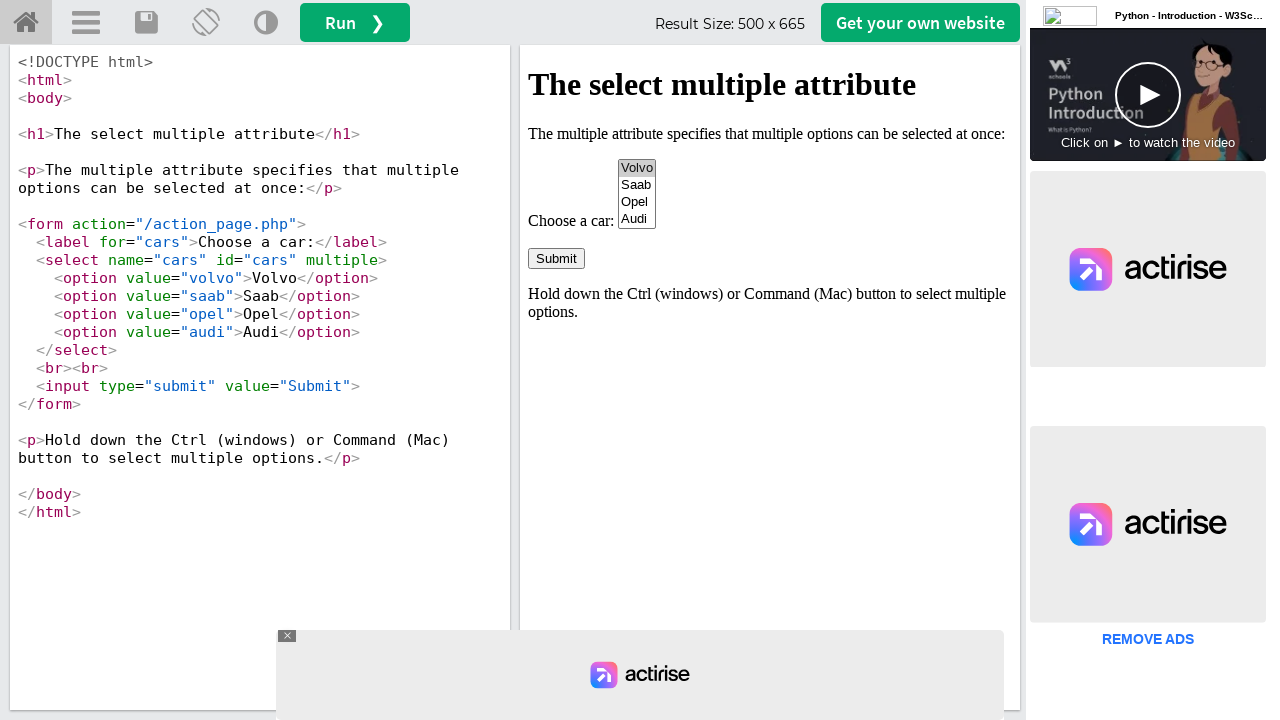

Selected multiple options: 'volvo' and 'opel' from the multi-select dropdown on #iframeResult >> internal:control=enter-frame >> #cars
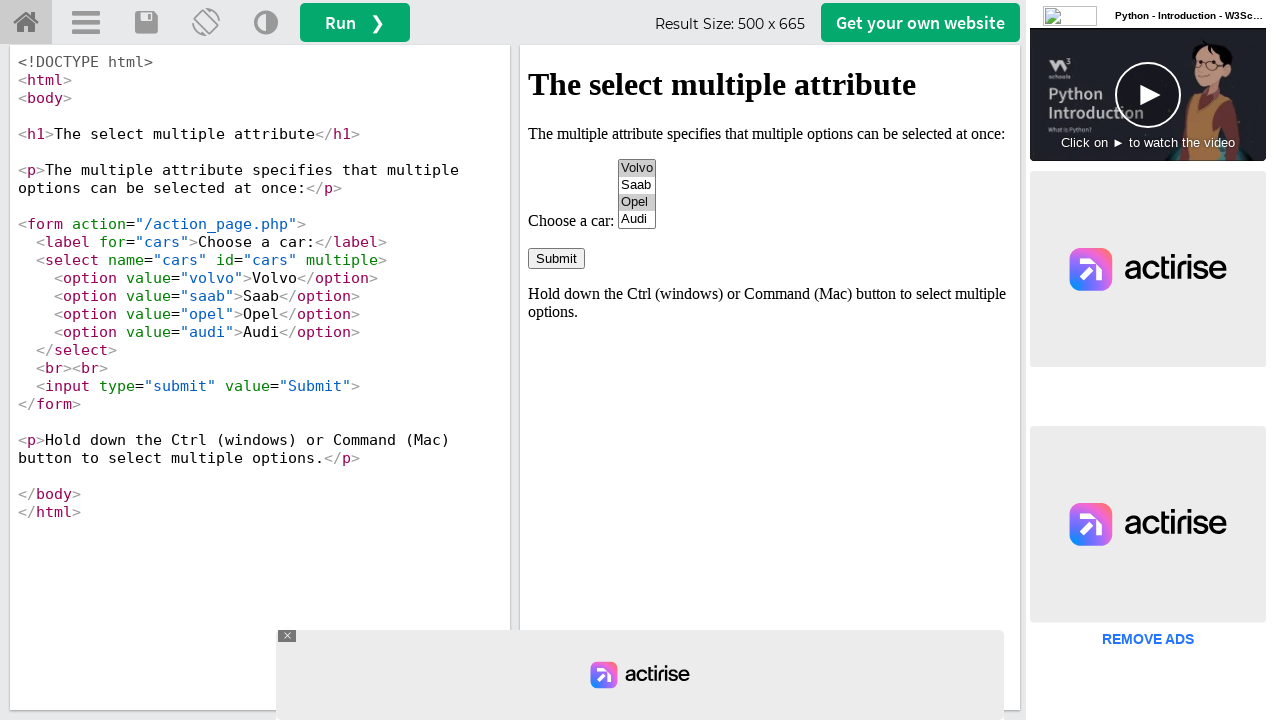

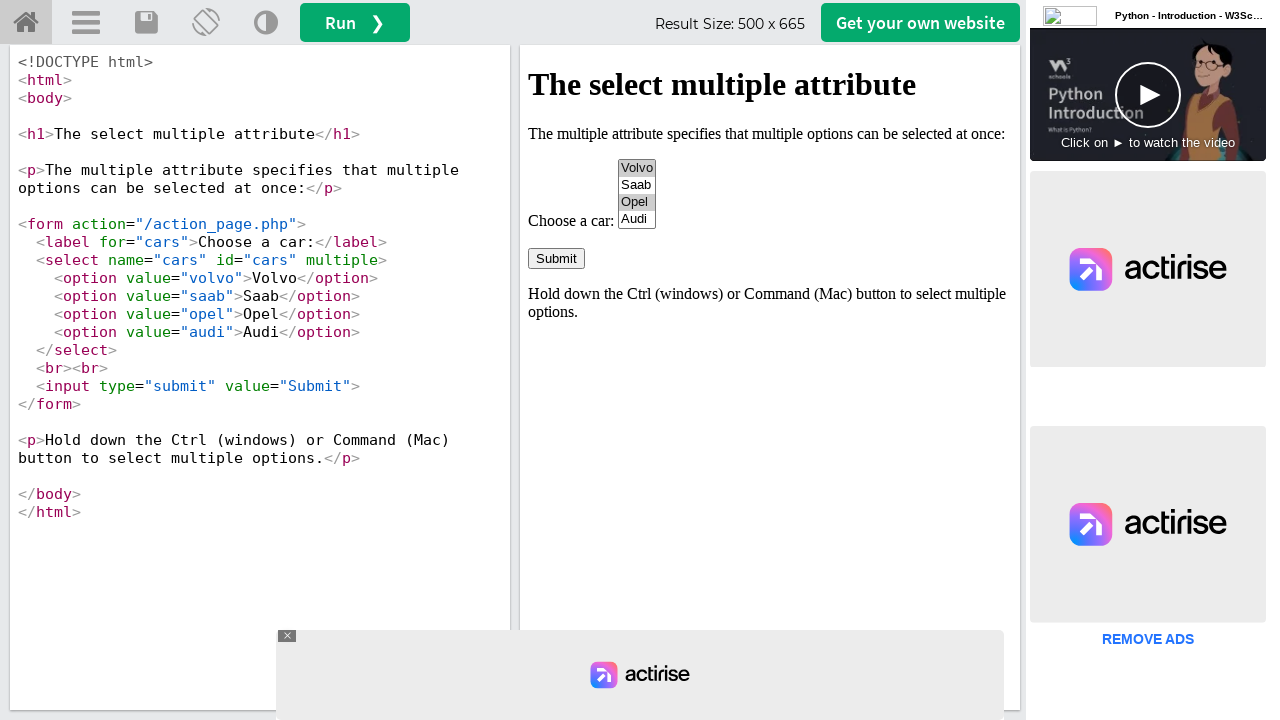